Tests different button interaction types including double-click, right-click, and regular click on the demoqa buttons page

Starting URL: https://demoqa.com/buttons

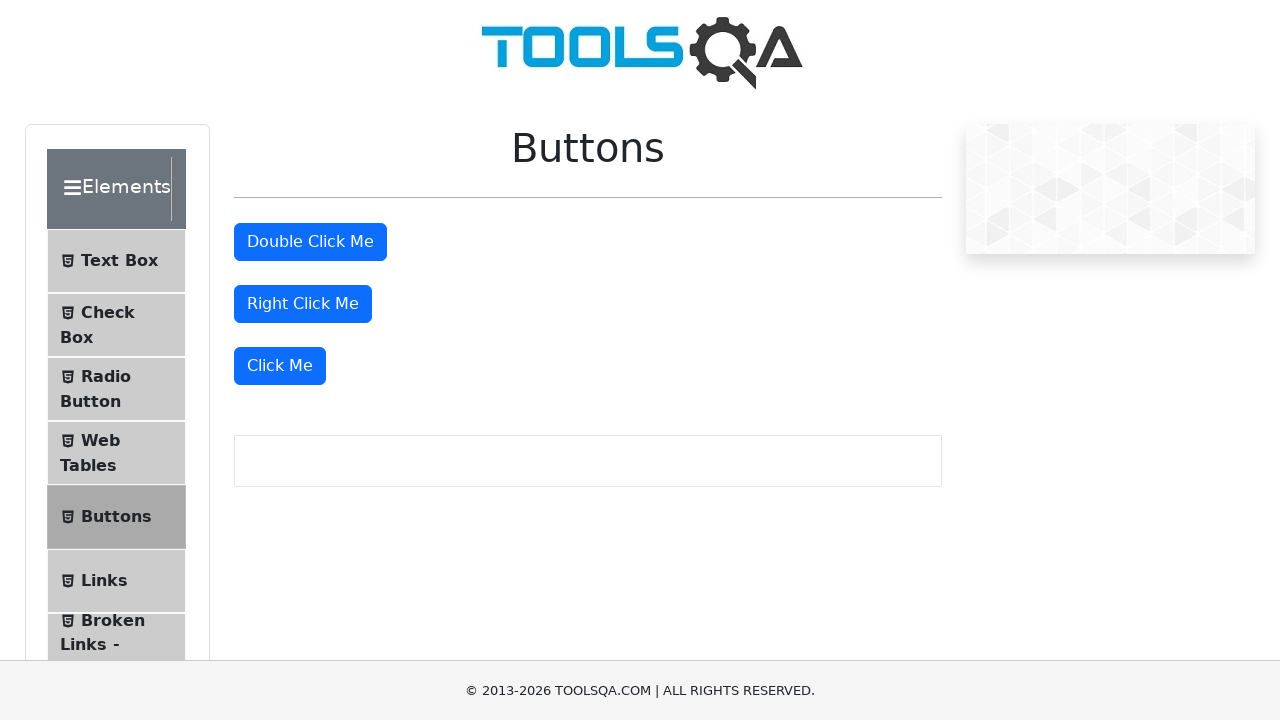

Double-clicked the double-click button at (310, 242) on #doubleClickBtn
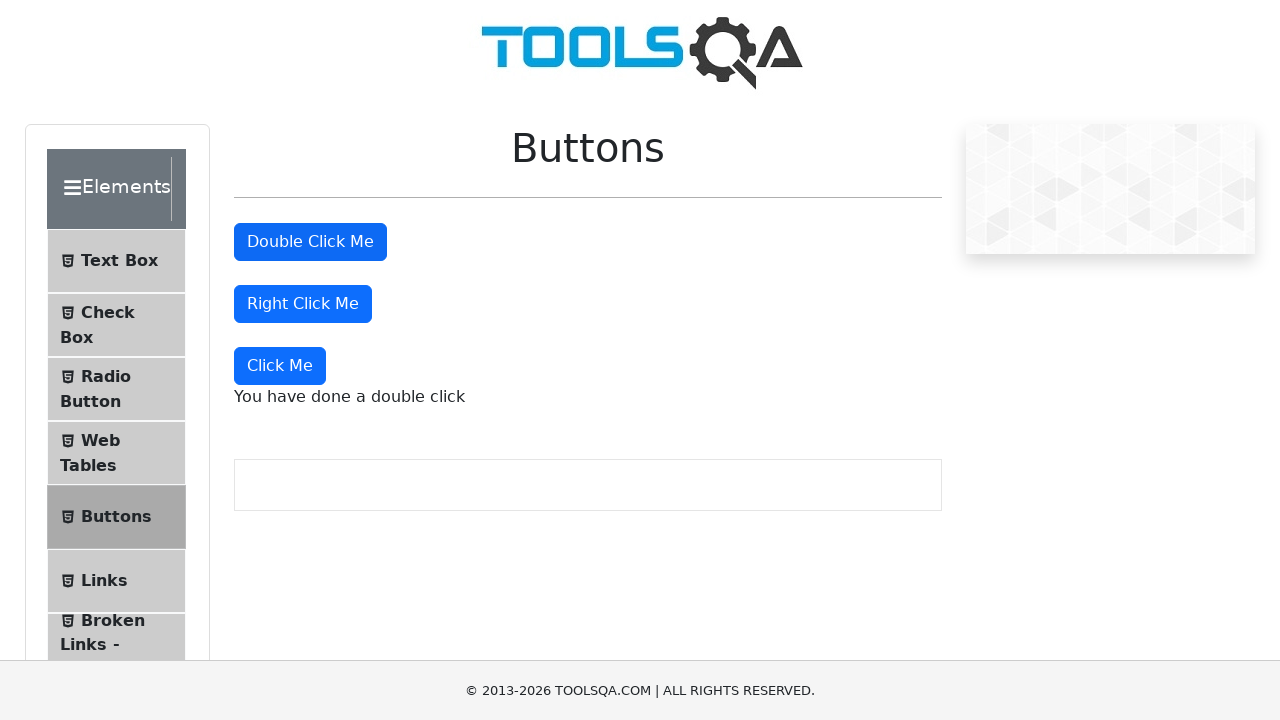

Right-clicked the right-click button at (303, 304) on #rightClickBtn
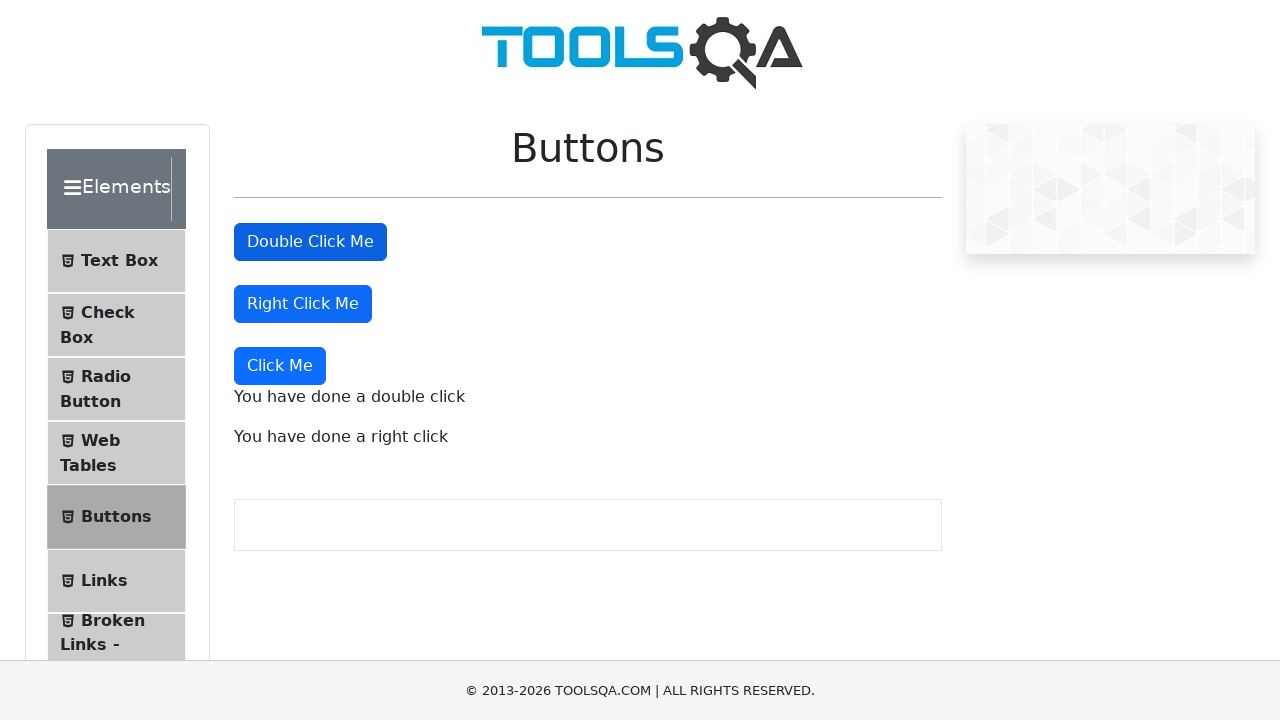

Clicked the 'Click Me' button at (280, 366) on xpath=//button[text()='Click Me']
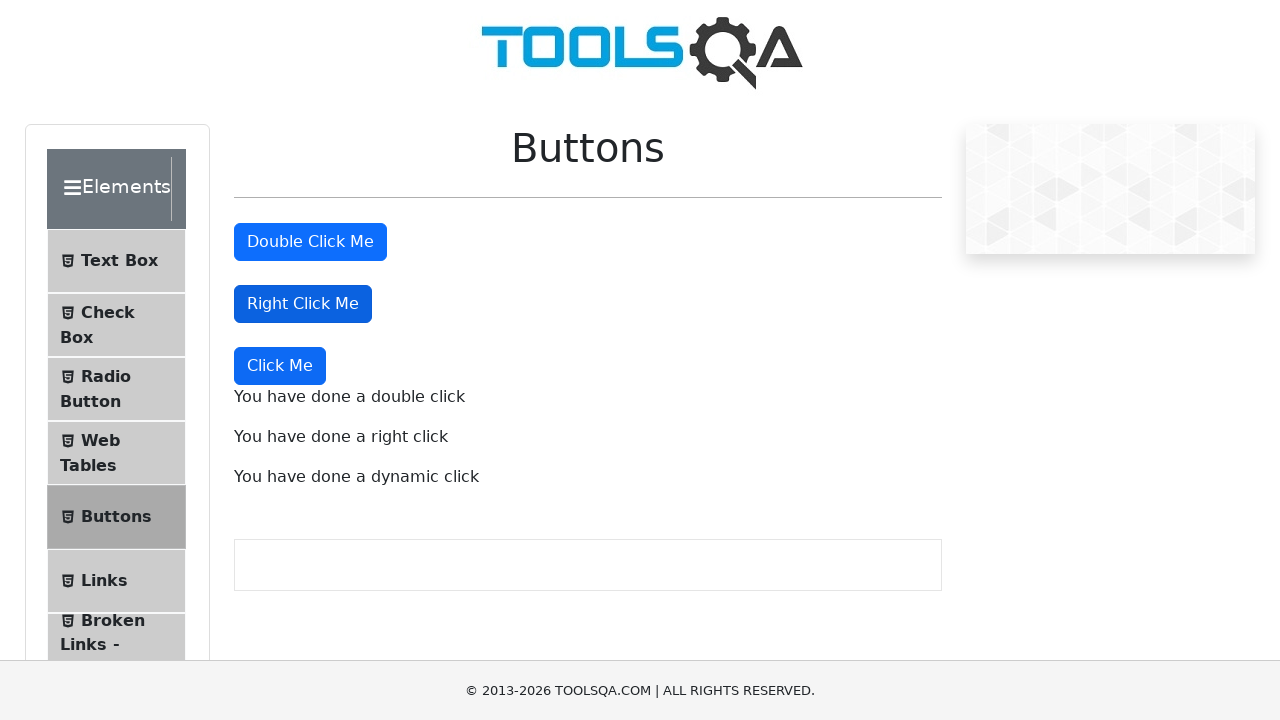

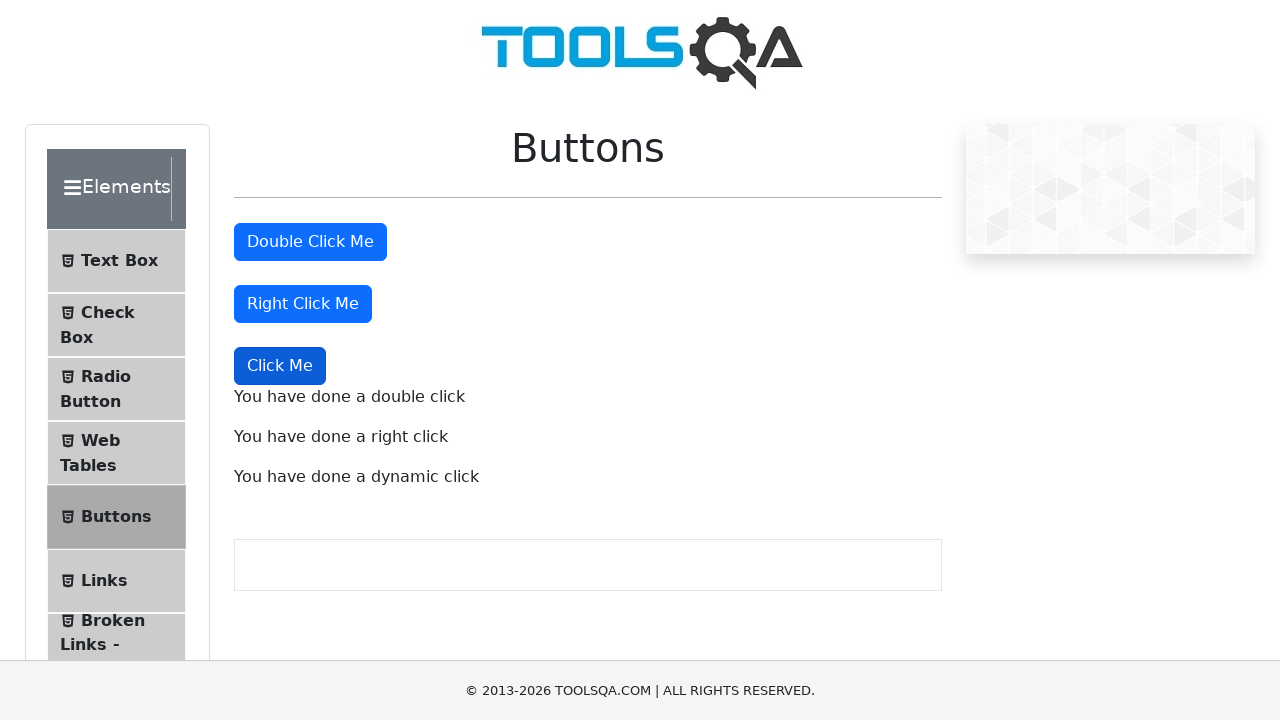